Navigates to Zerodha Kite trading platform homepage and maximizes the browser window to verify the page loads correctly

Starting URL: https://kite.zerodha.com/

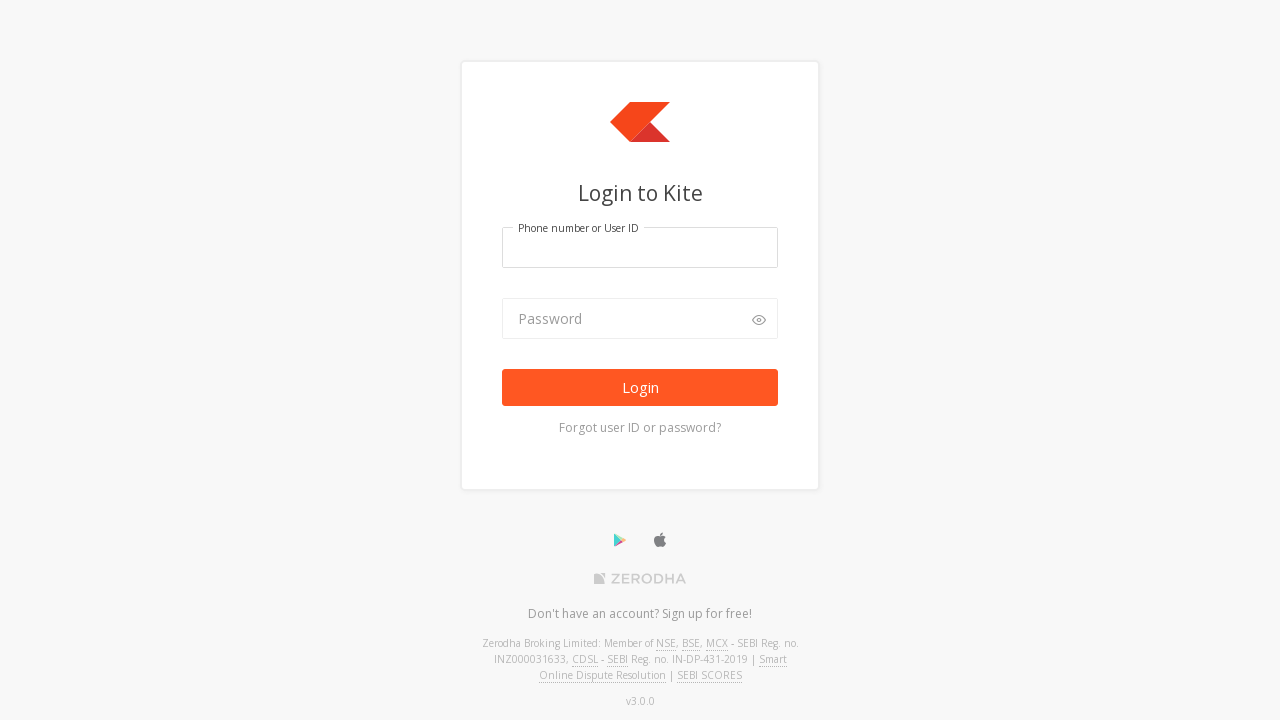

Waited for page to load (networkidle state)
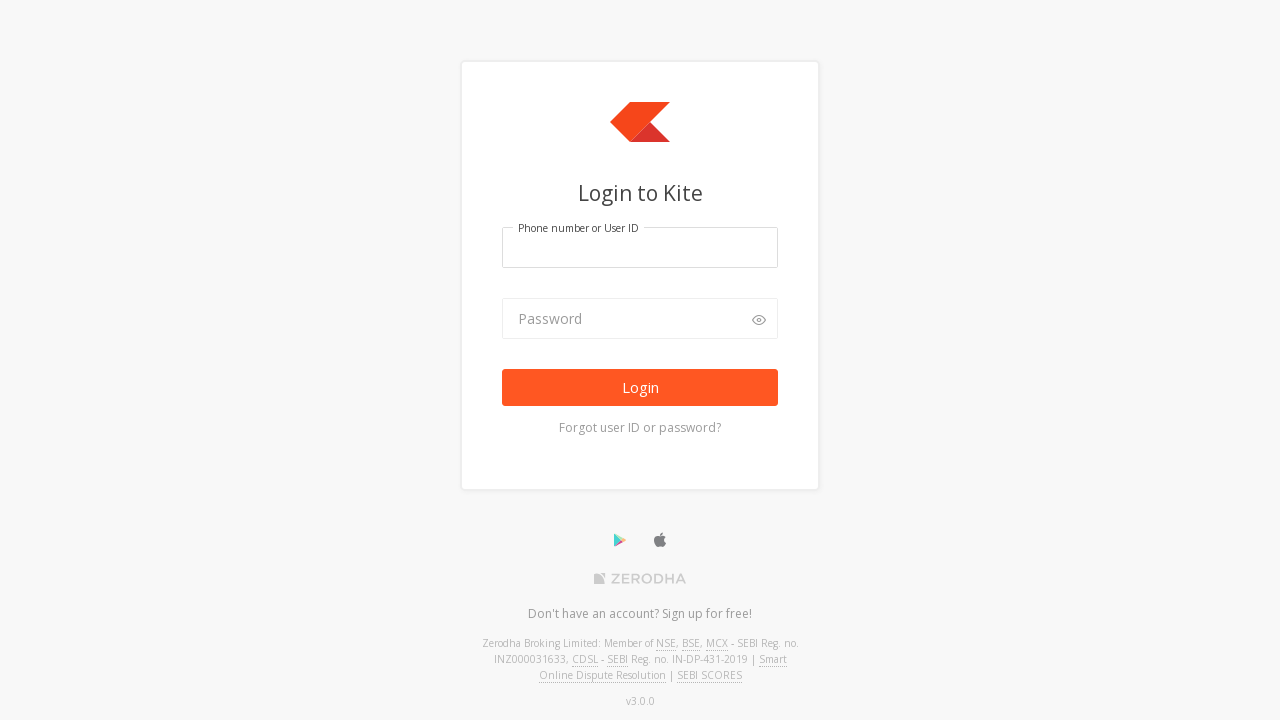

Maximized browser window to 1920x1080 resolution
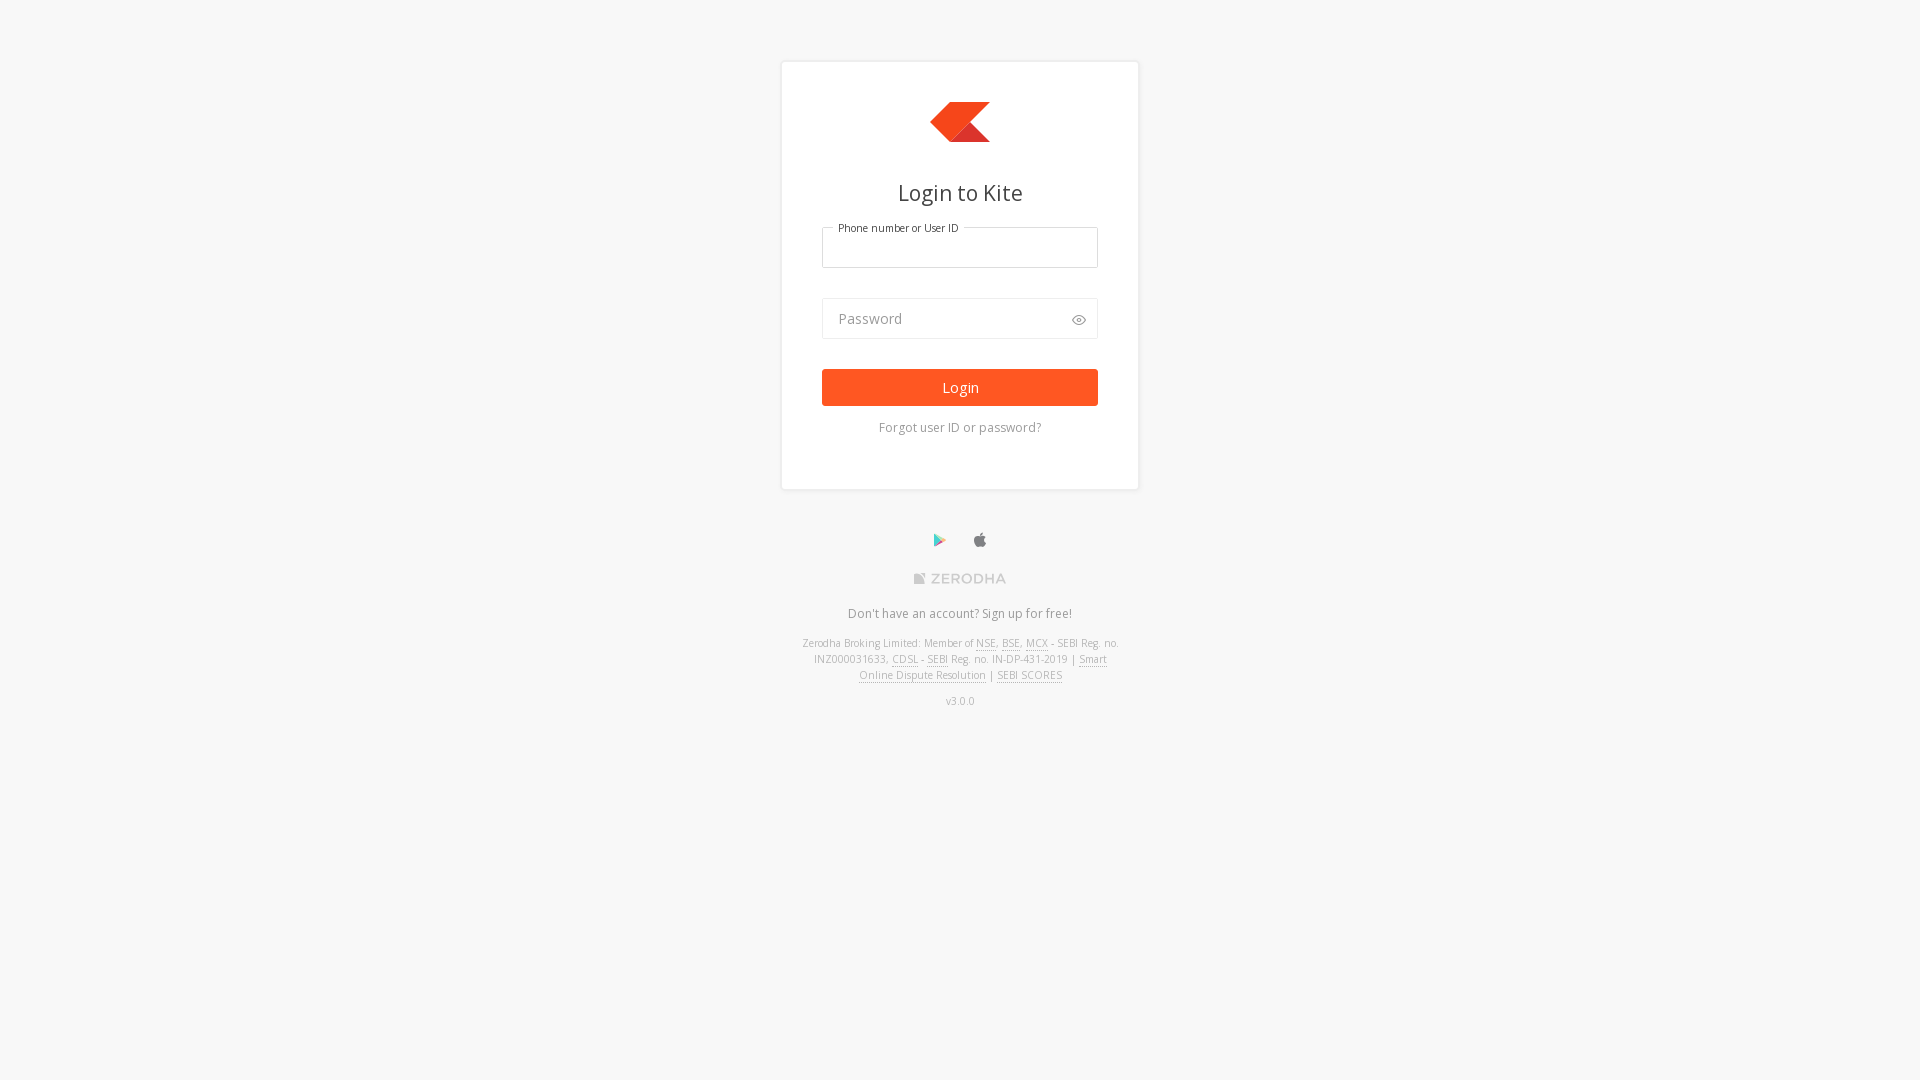

Verified page content is visible on Zerodha Kite homepage
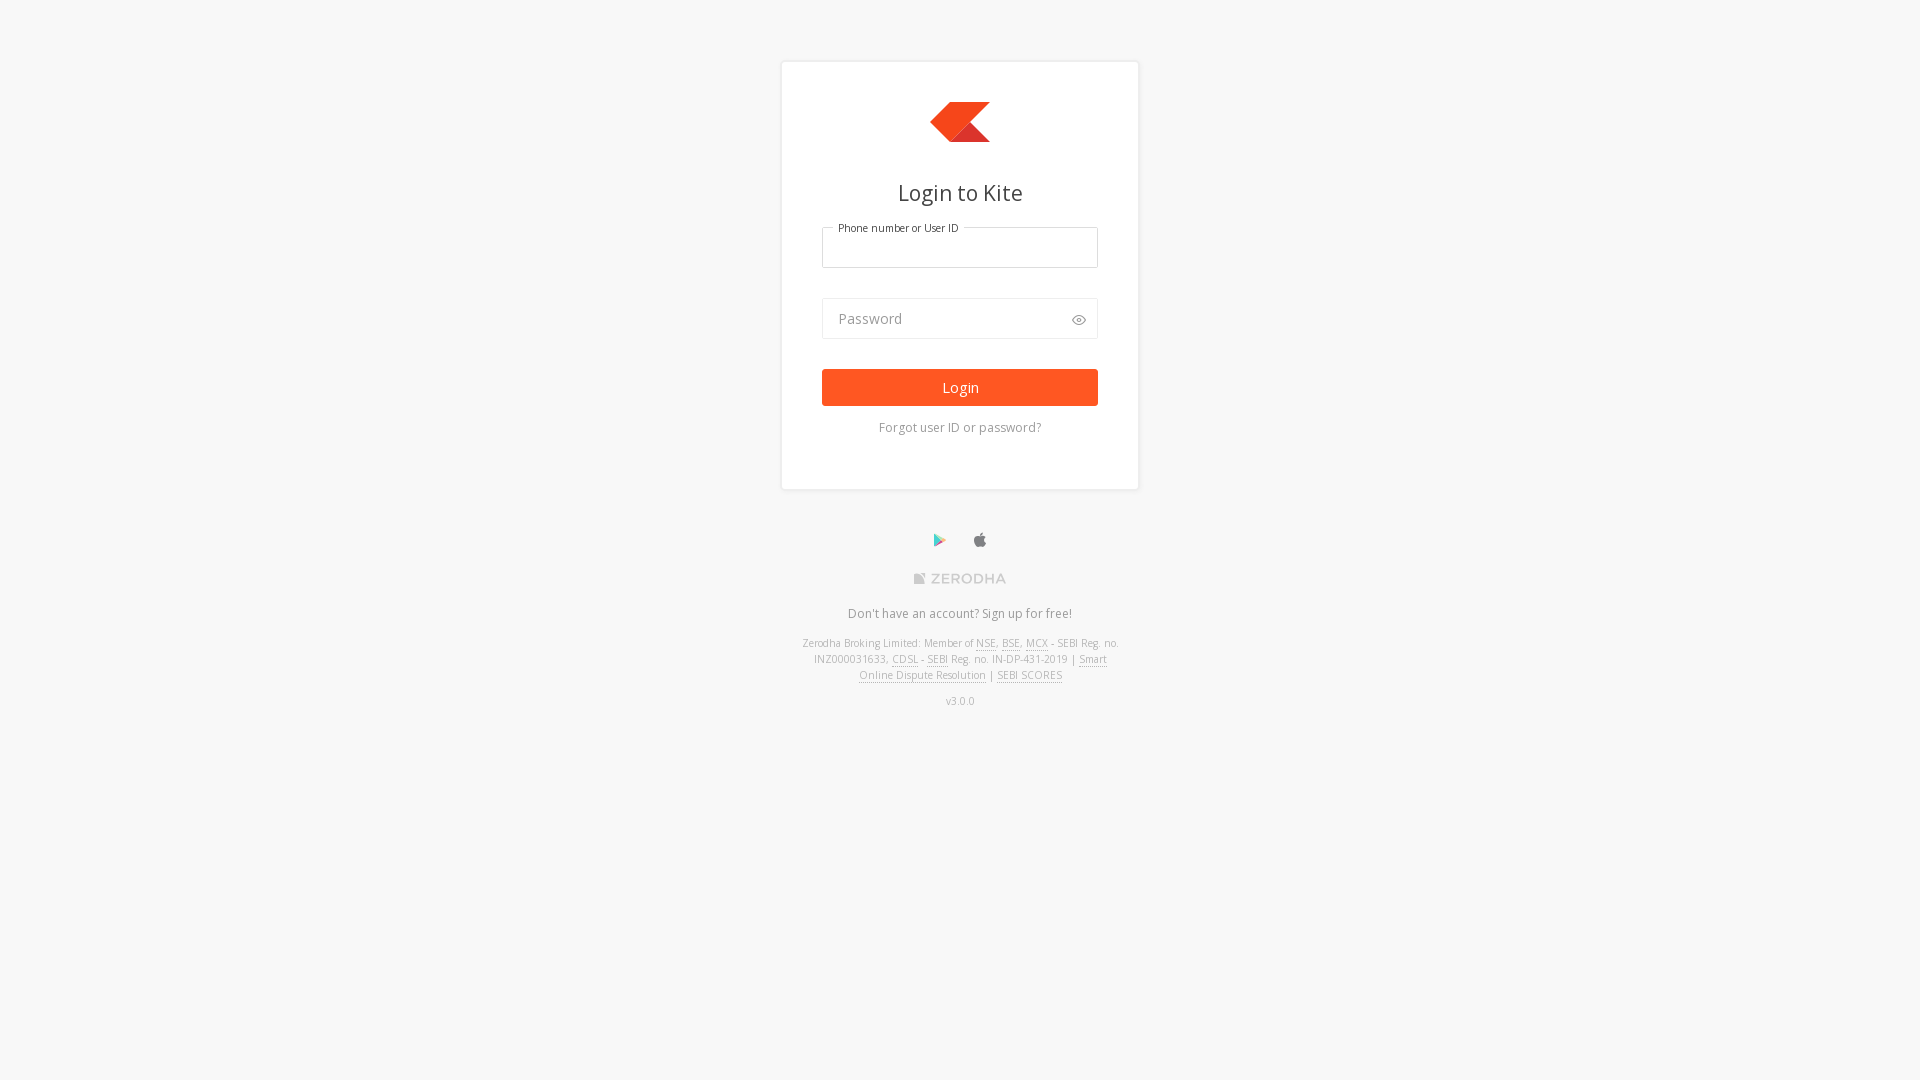

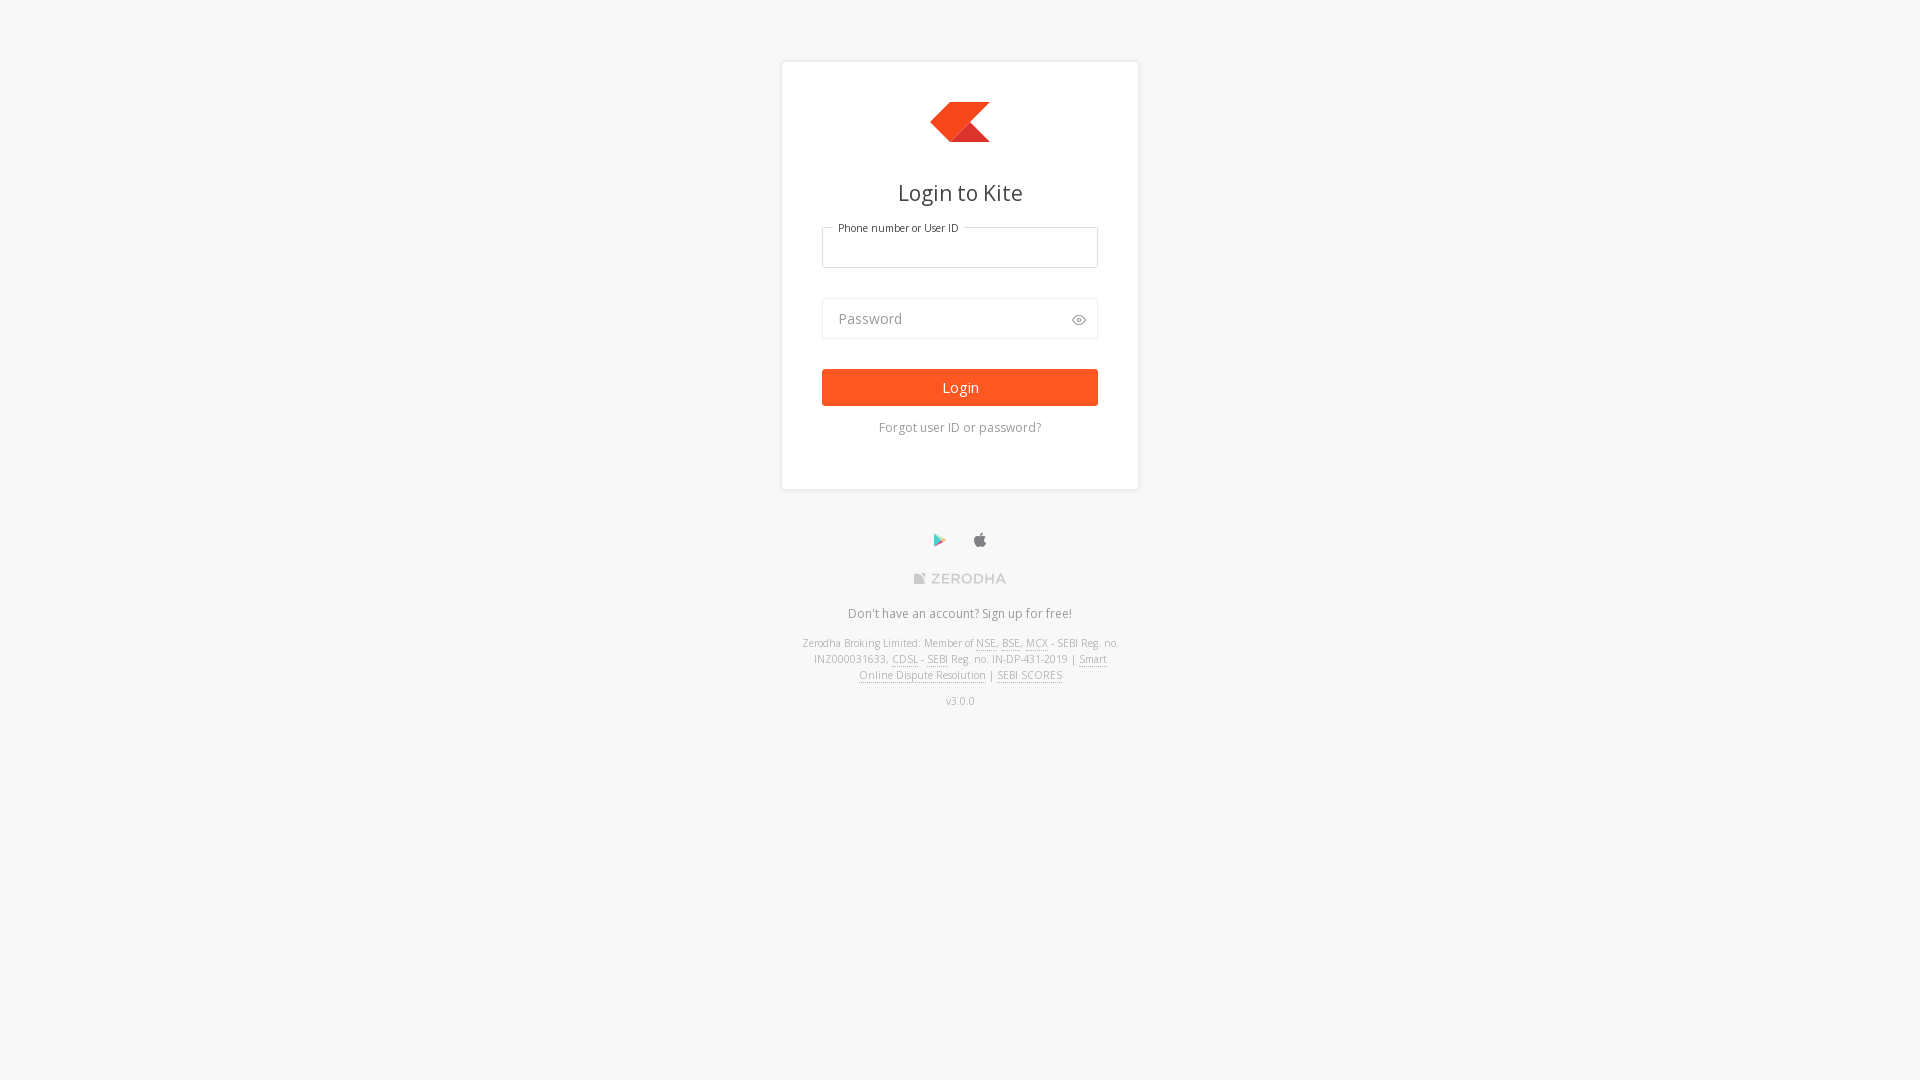